Tests registration form by filling in first name, last name, and email fields, then submitting the form and verifying success message

Starting URL: https://suninjuly.github.io/registration1.html

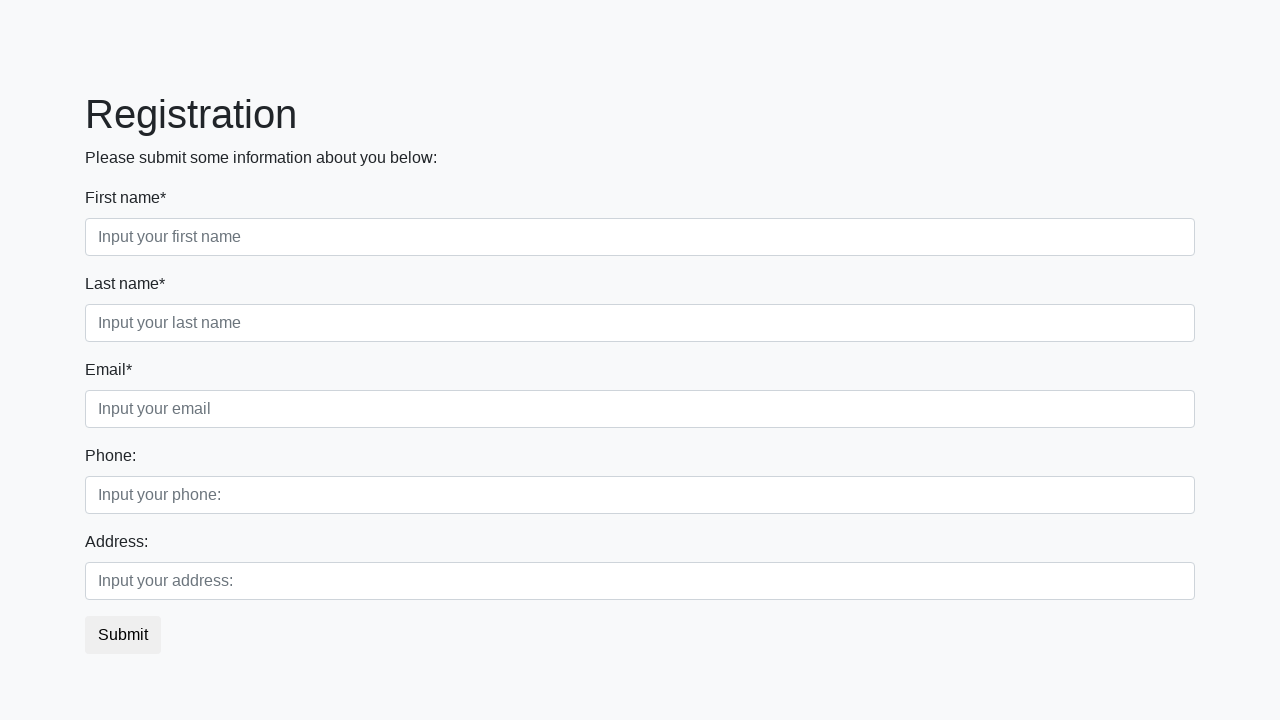

Navigated to registration form page
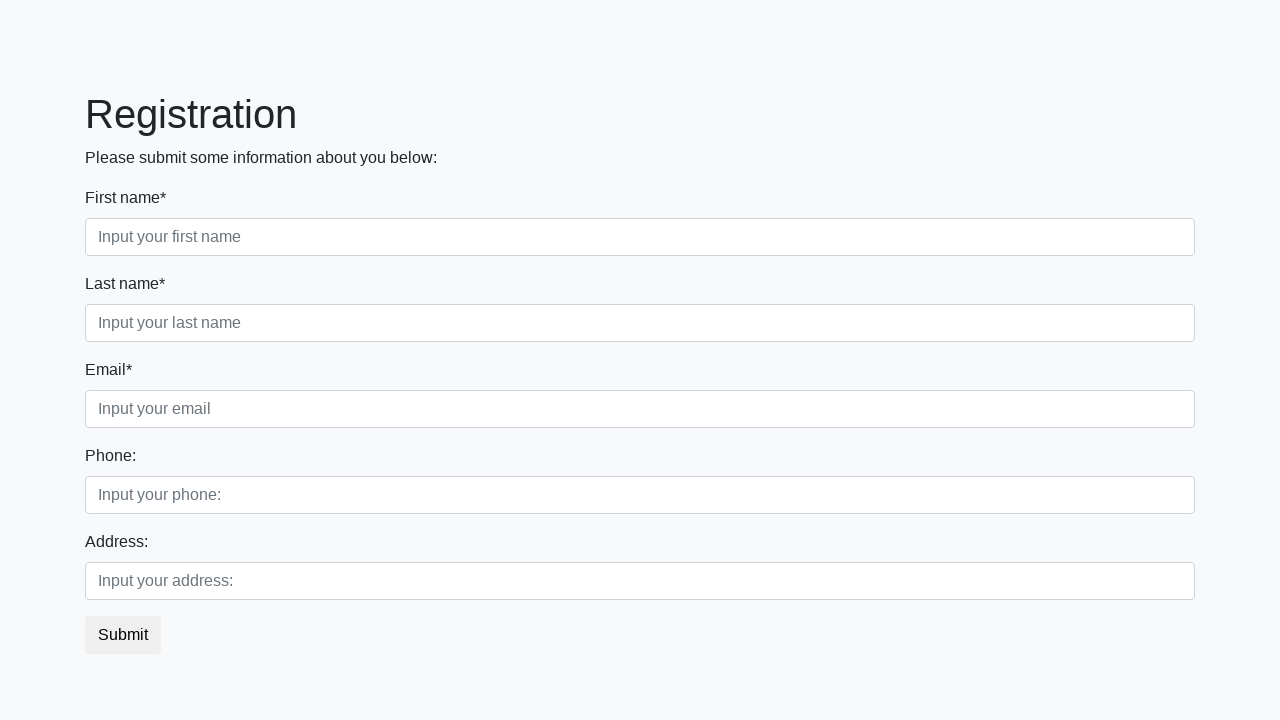

Form elements loaded and ready
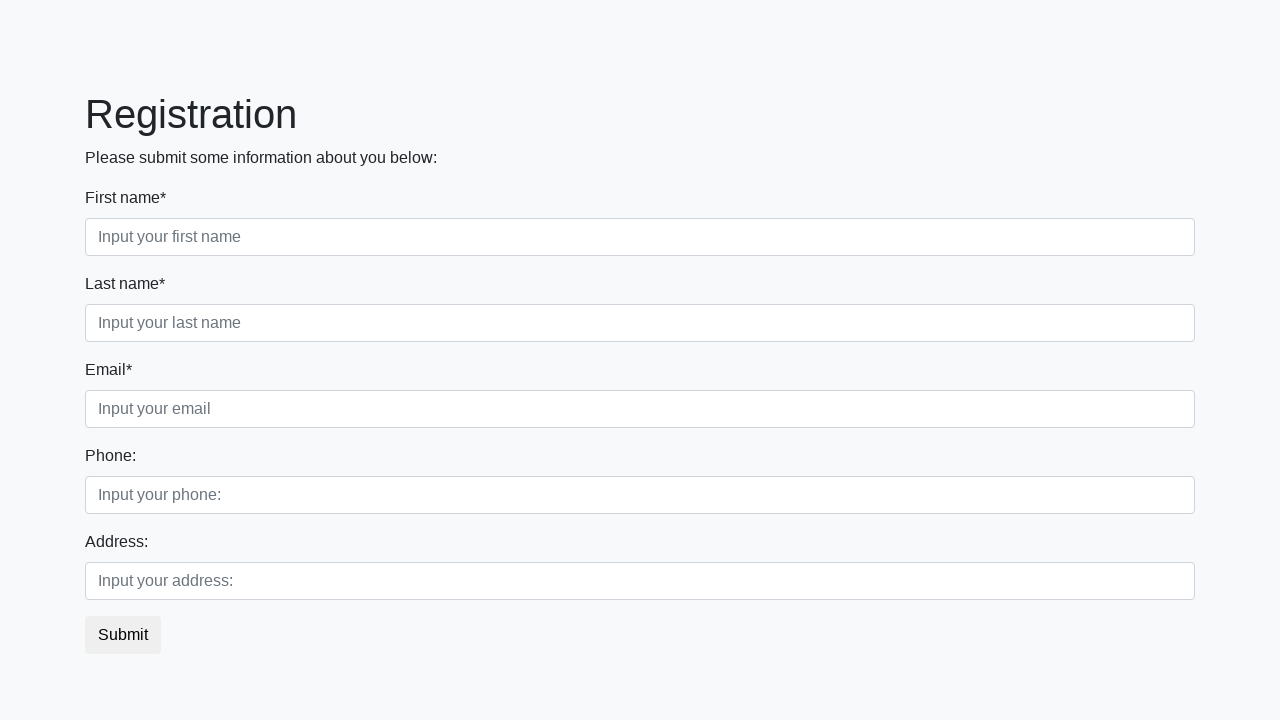

Filled in first name field with 'aa' on div.first_block .first
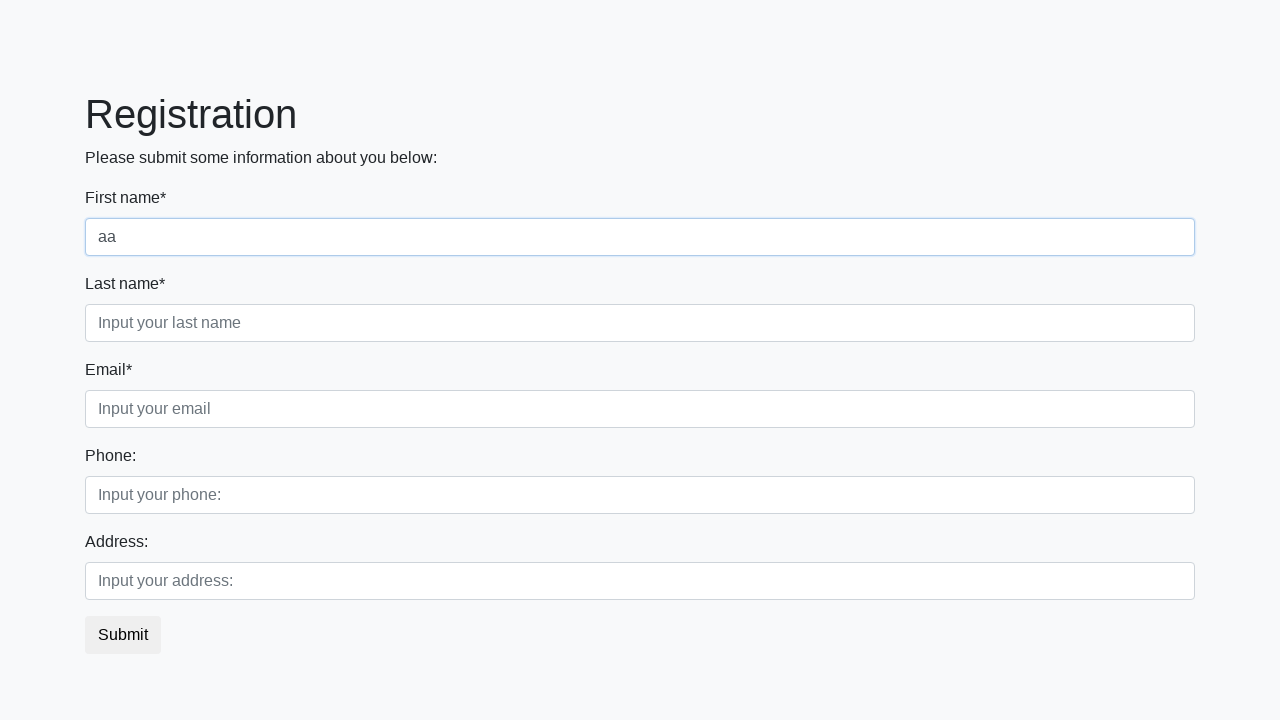

Filled in last name field with 'aa' on div.first_block .second
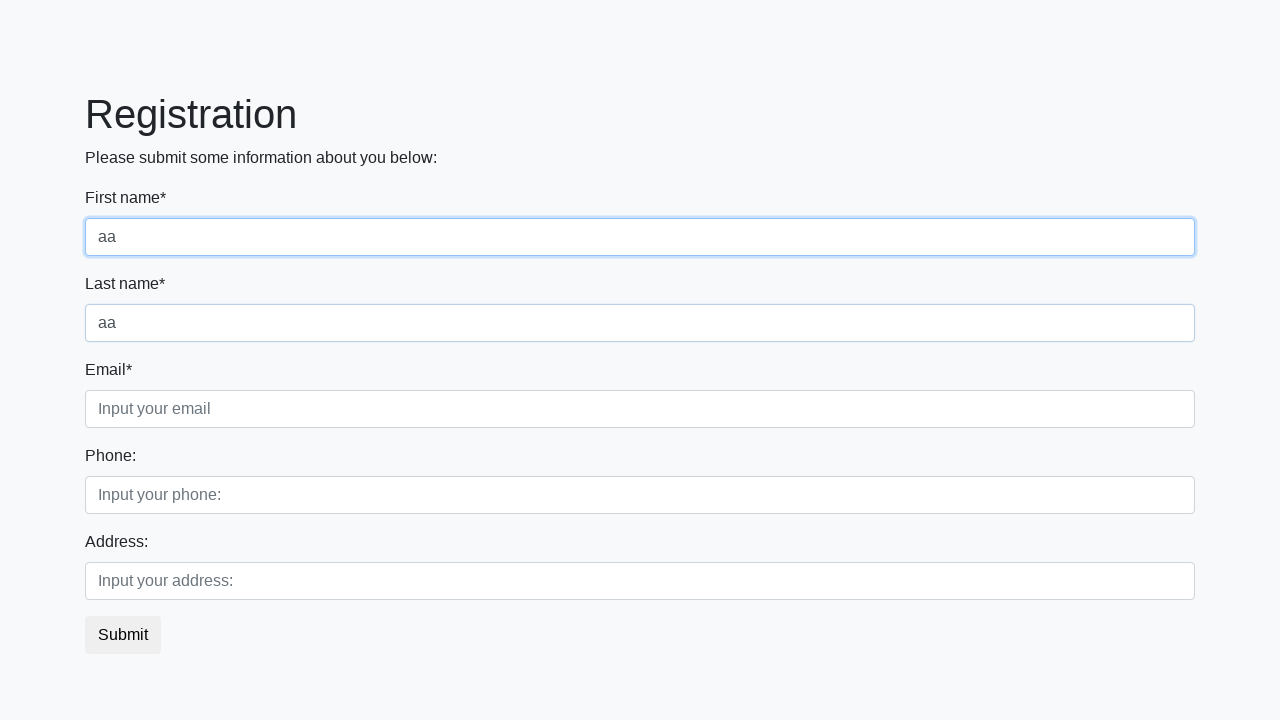

Filled in email field with 'aa' on div.first_block .third
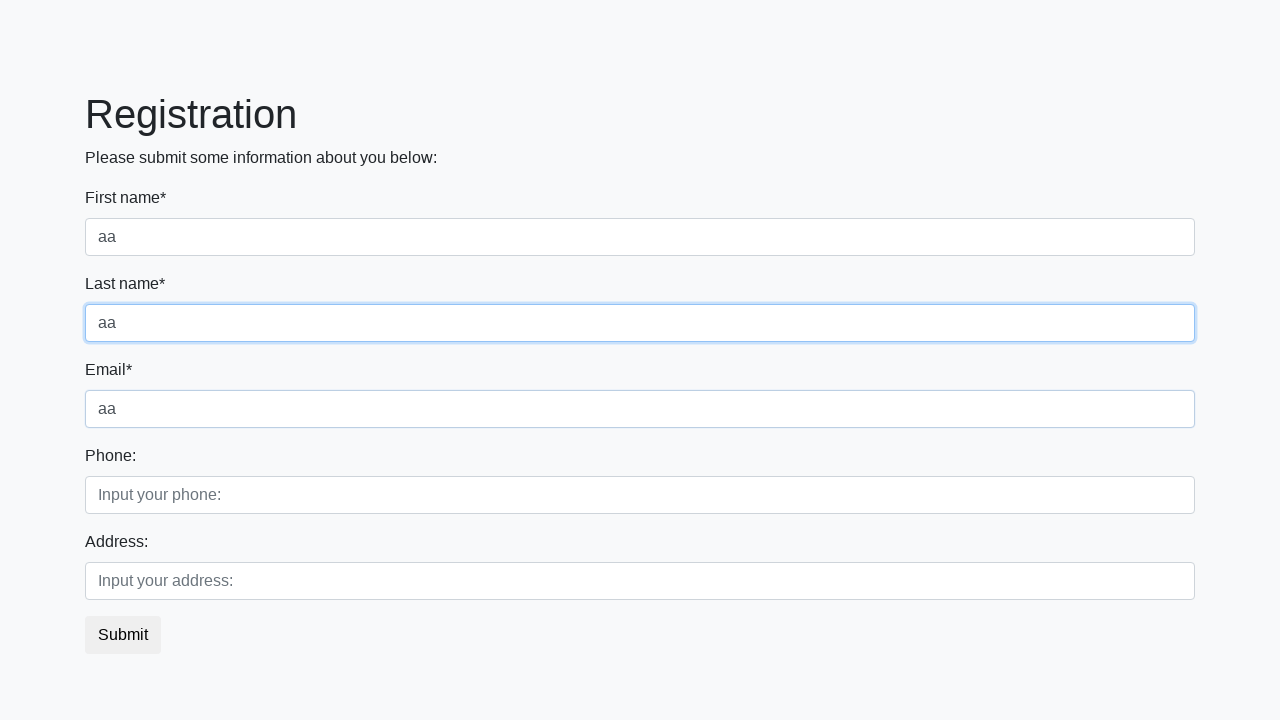

Clicked submit button to submit registration form at (123, 635) on button[type="submit"]
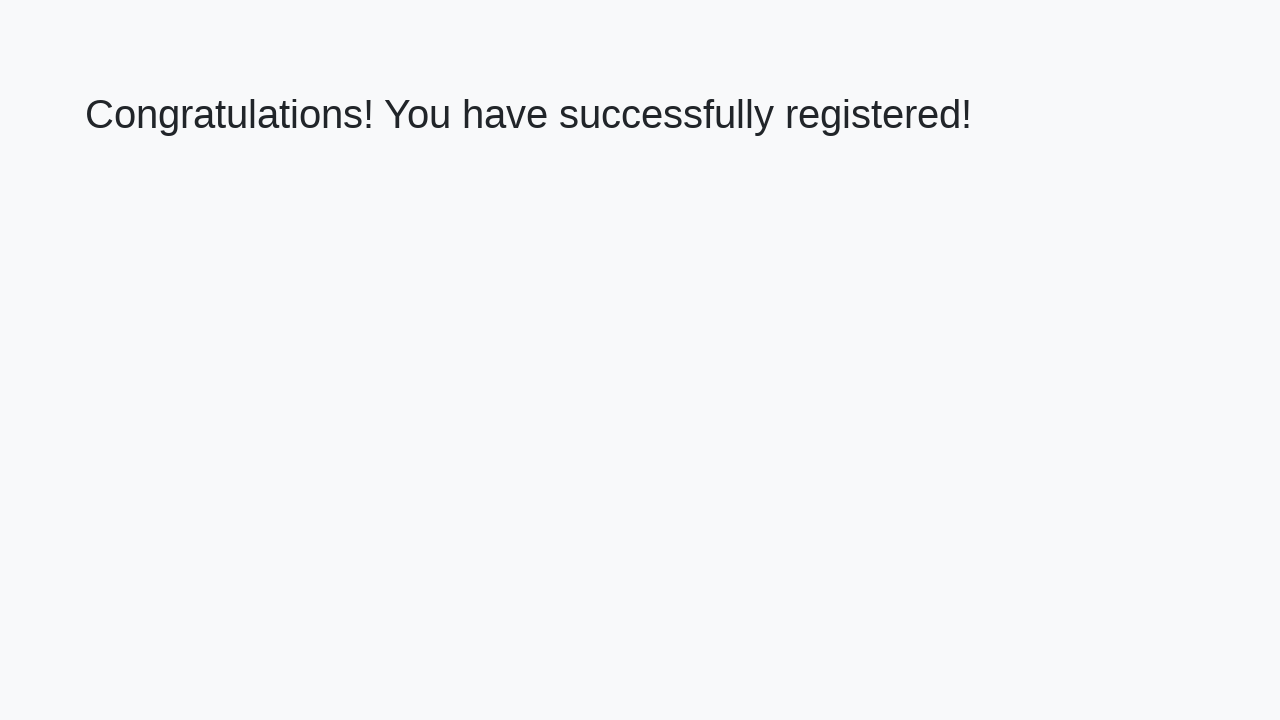

Success message appeared on page
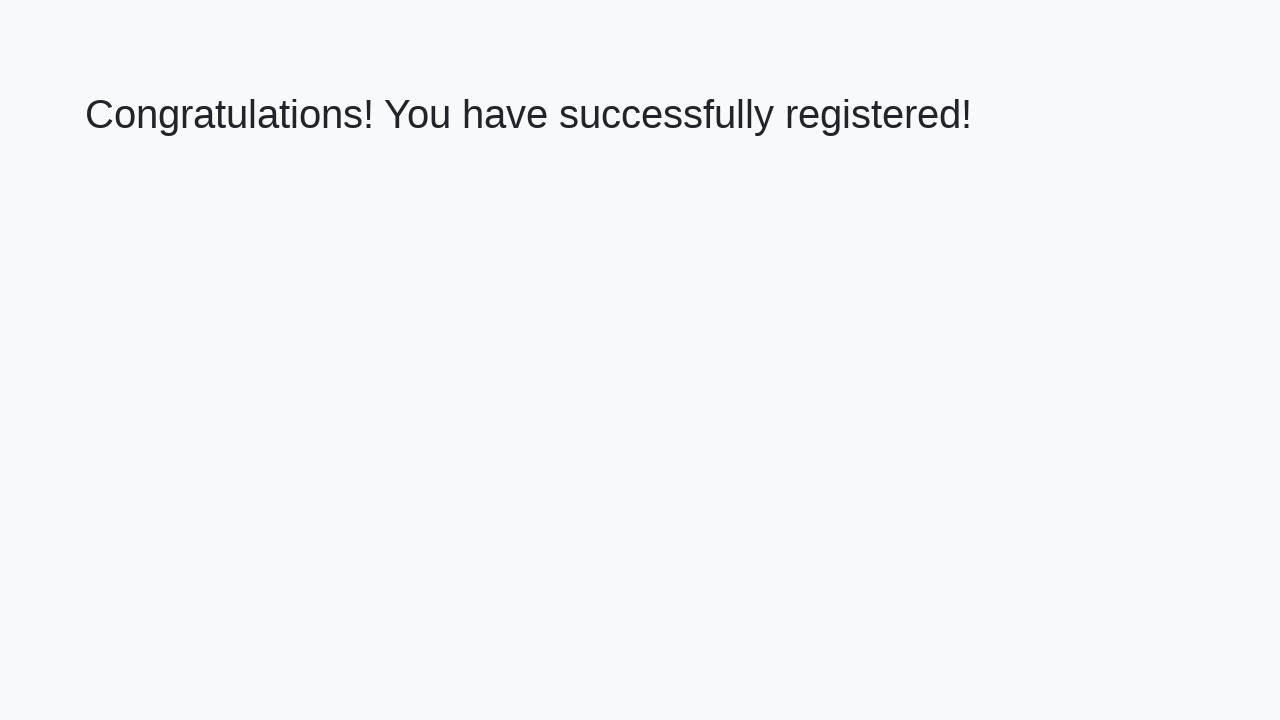

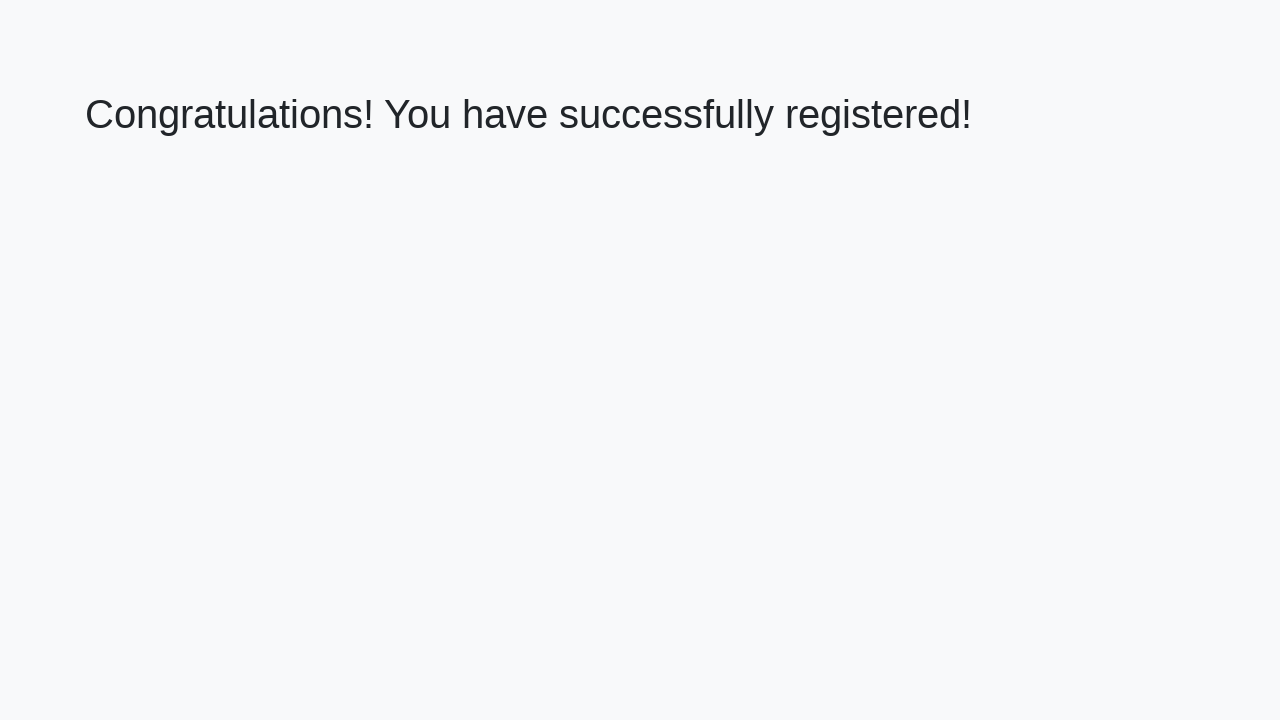